Tests navigation to the 'Find a park' page by clicking the menu item and verifying the URL and page title

Starting URL: https://bcparks.ca/

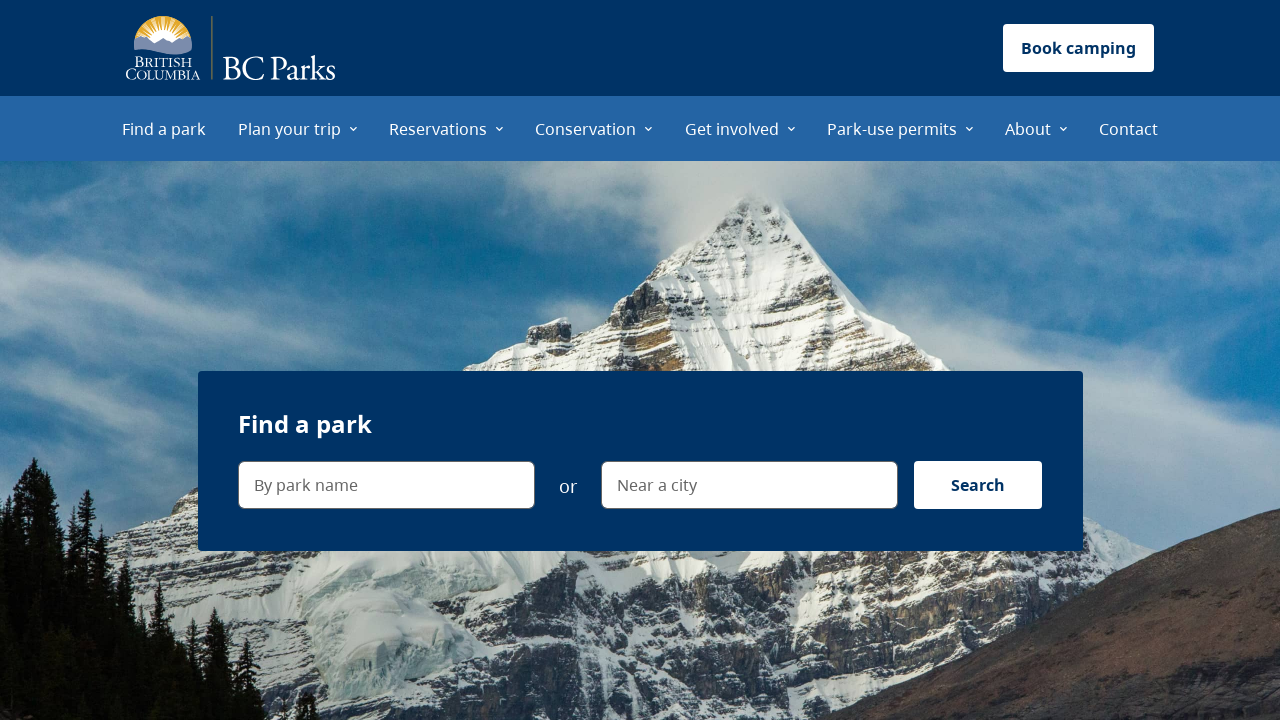

Waited for page to load (networkidle)
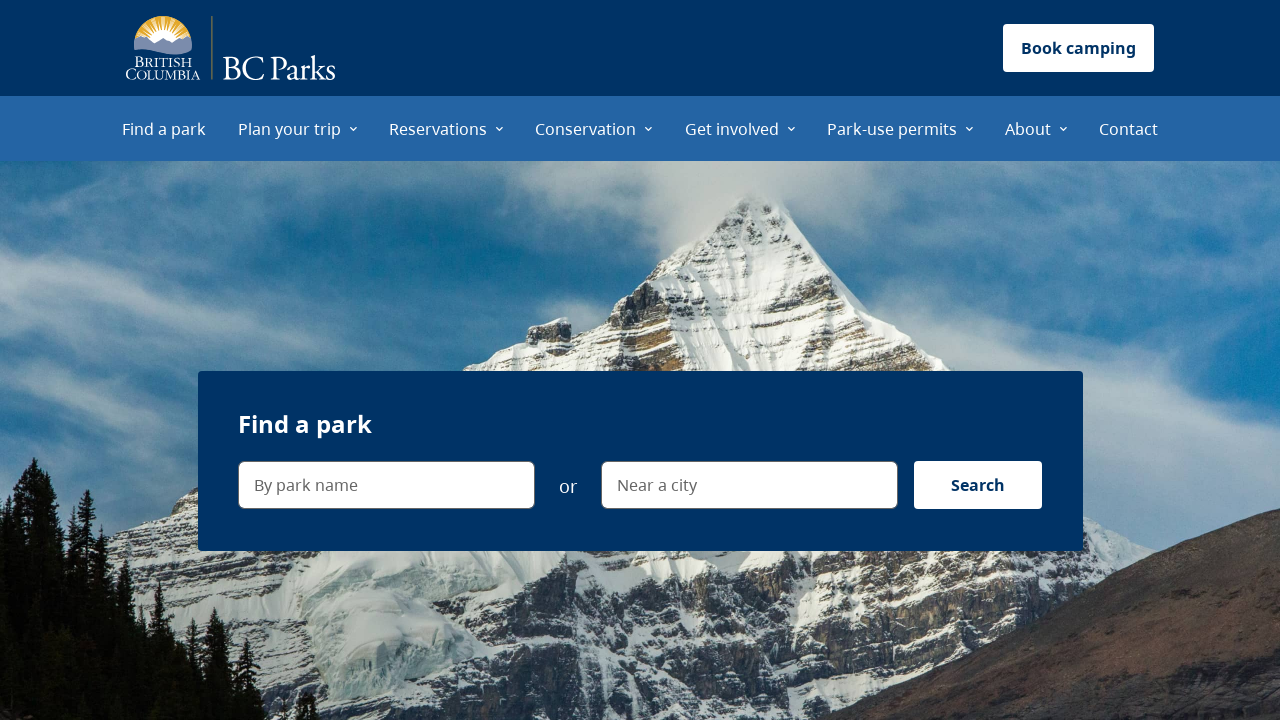

Clicked on 'Find a park' menu item at (164, 128) on internal:role=menuitem[name="Find a park"i]
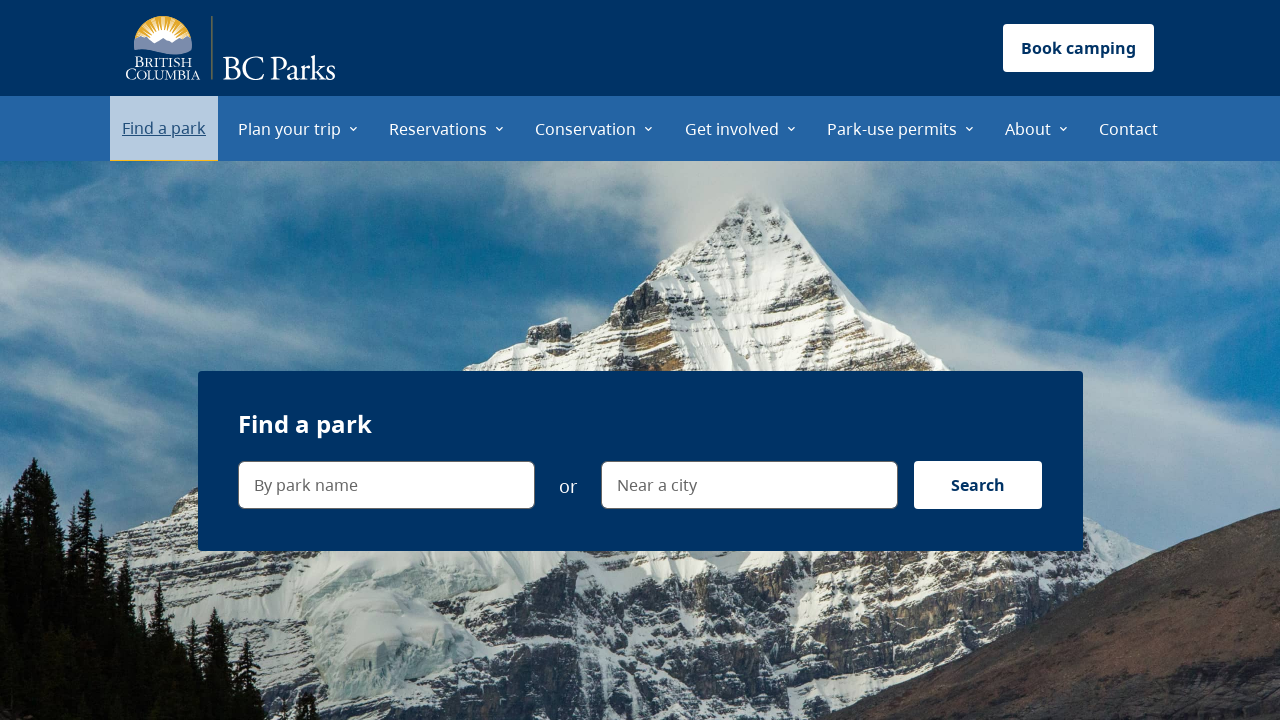

Navigated to Find a park page (https://bcparks.ca/find-a-park/)
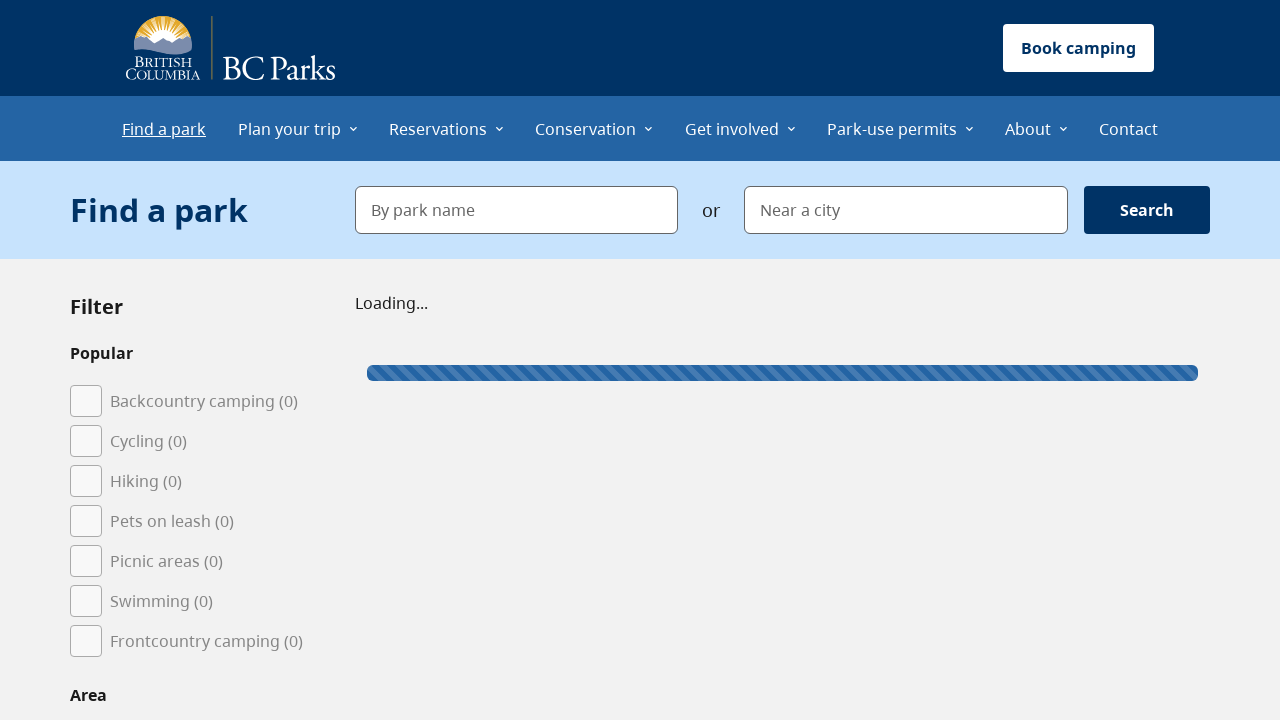

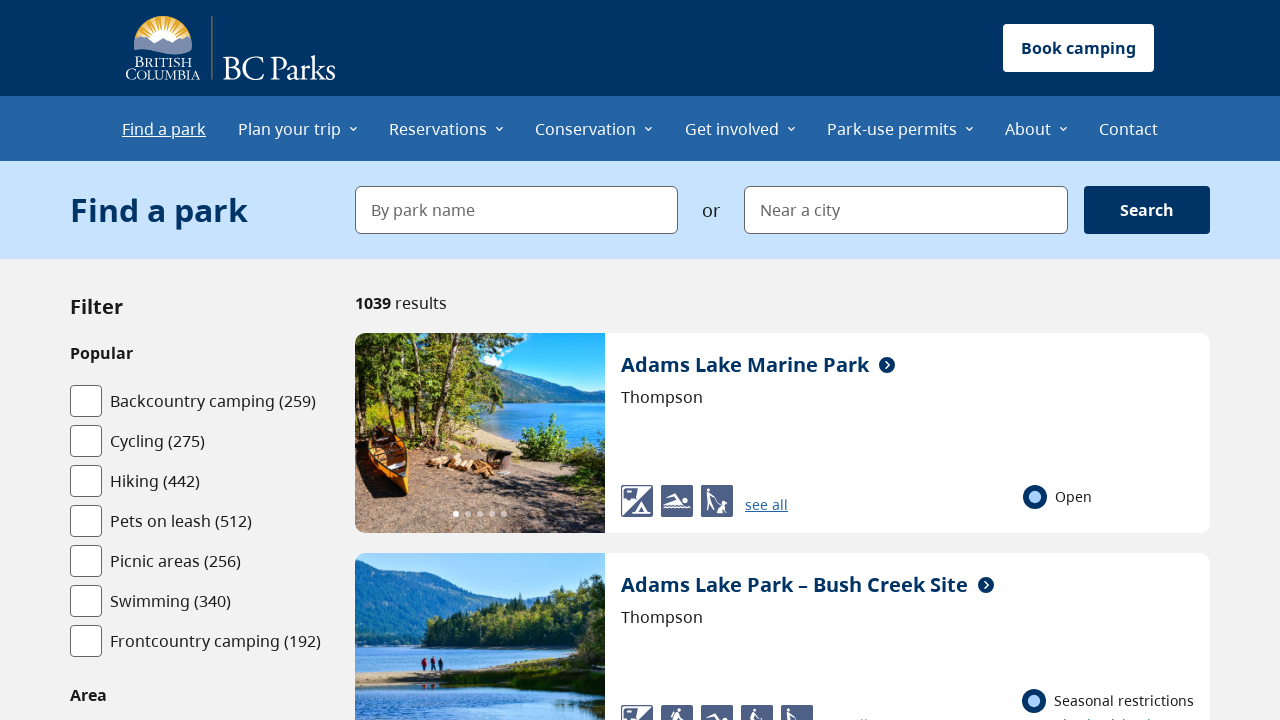